Tests sending a TAB key press using keyboard actions without targeting a specific element, then verifies the result text displays the correct key pressed.

Starting URL: http://the-internet.herokuapp.com/key_presses

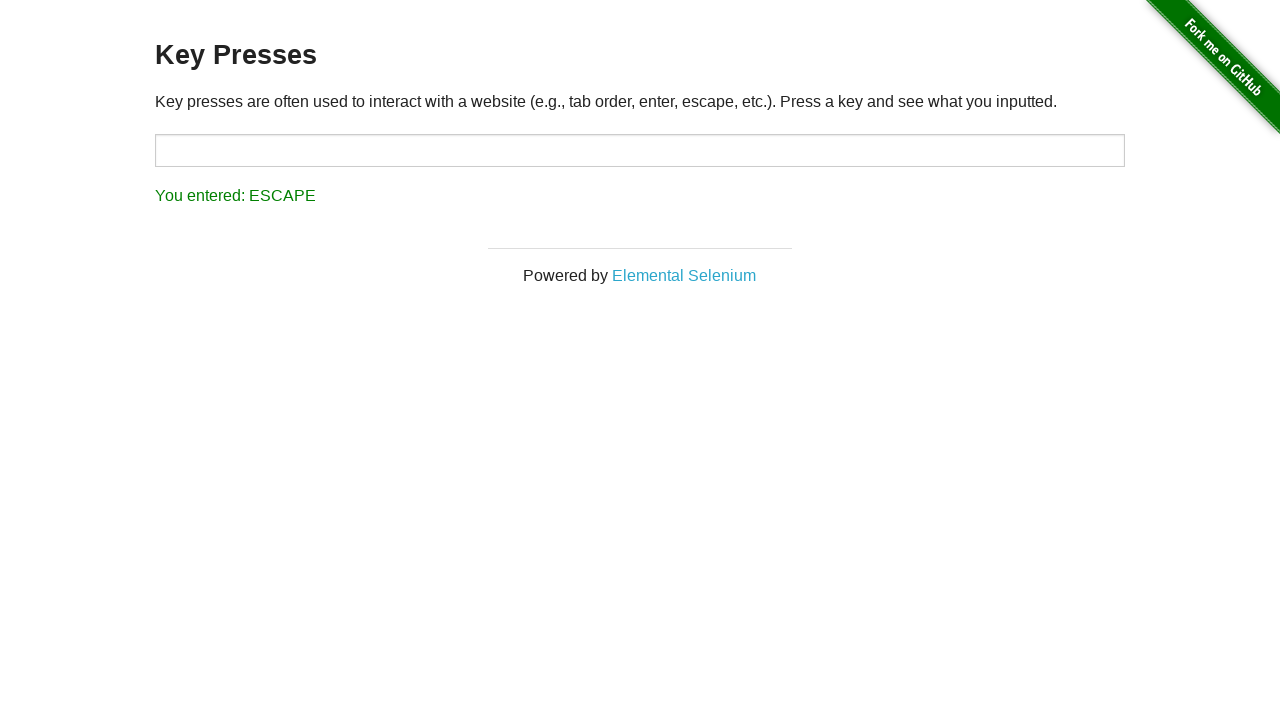

Pressed TAB key using keyboard action
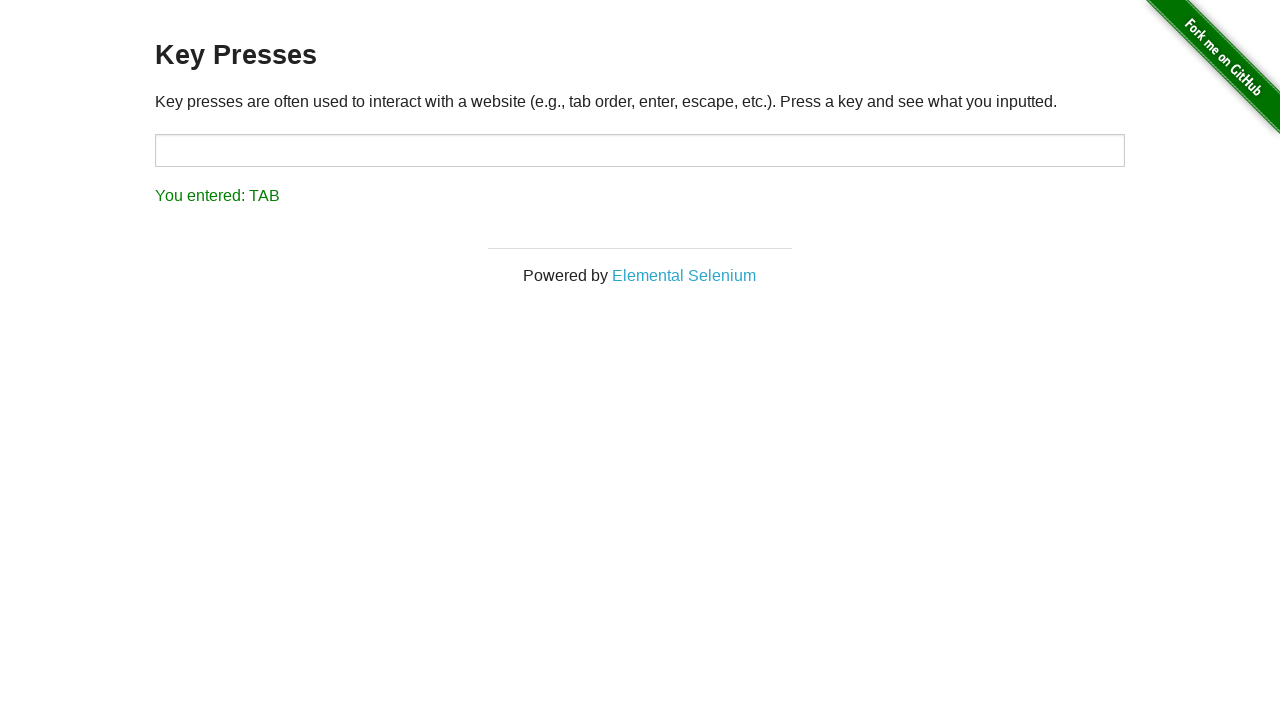

Result element loaded after TAB key press
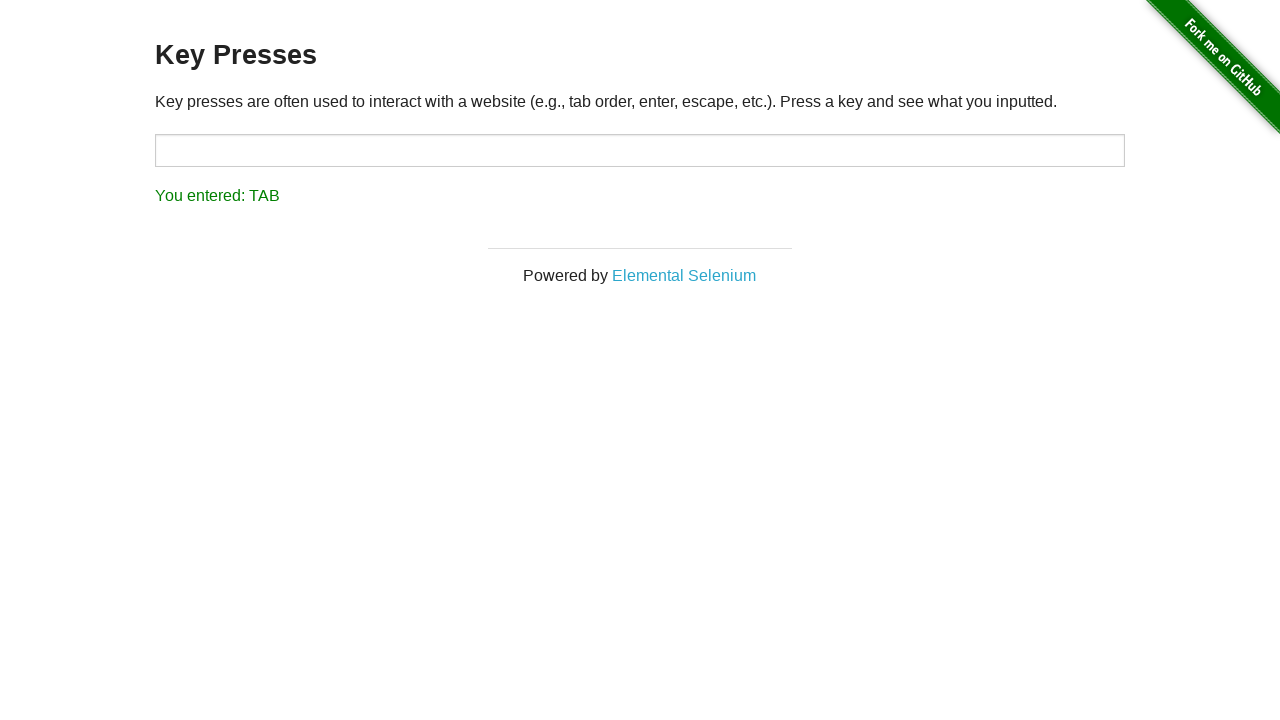

Retrieved result text content
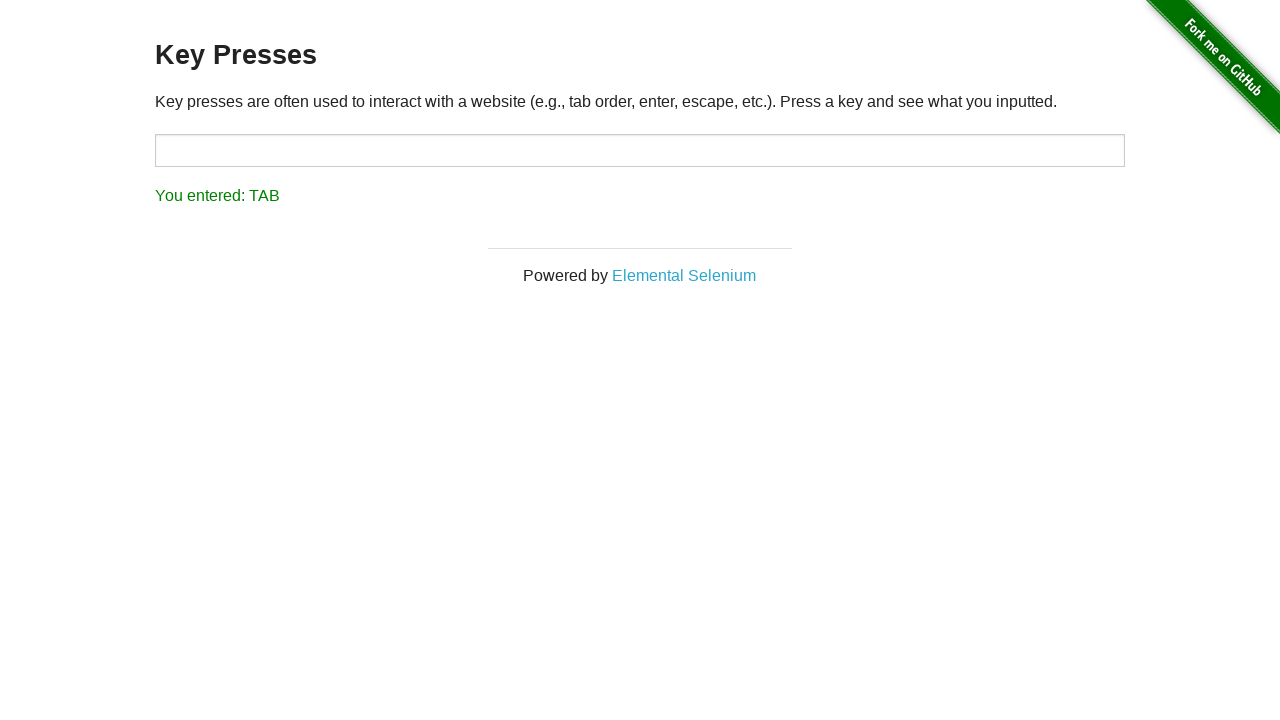

Verified result text displays 'You entered: TAB'
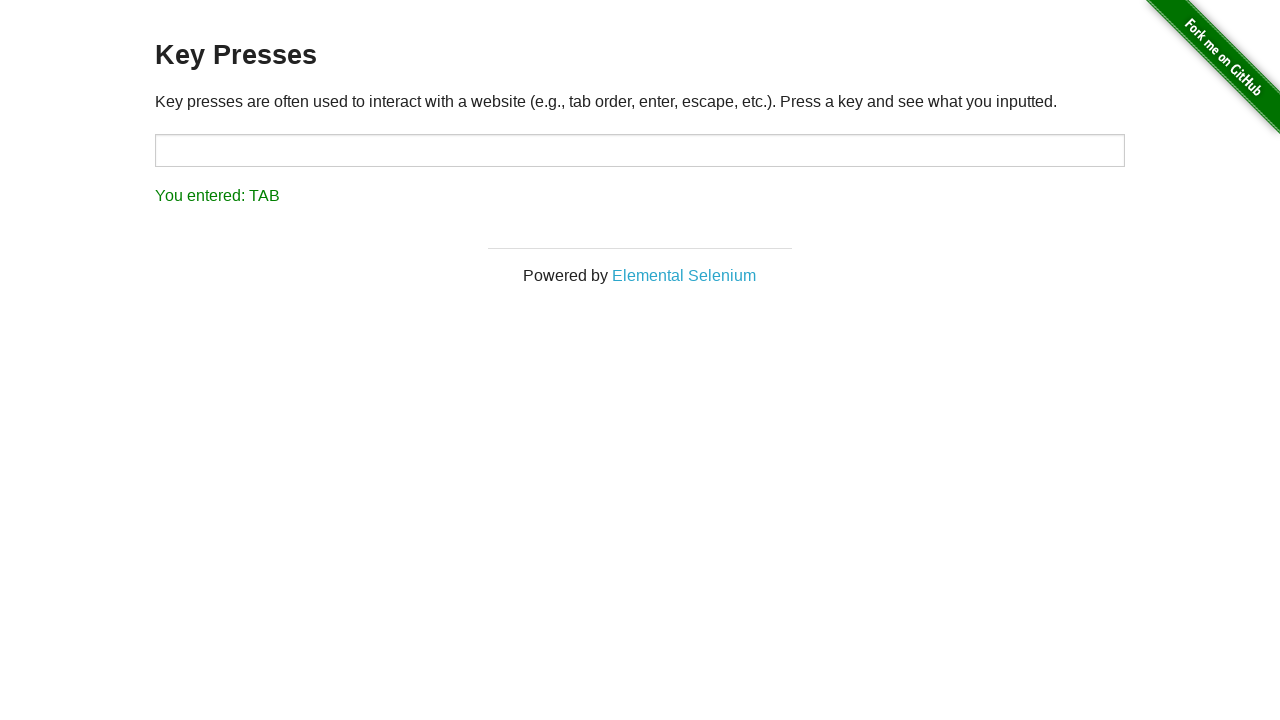

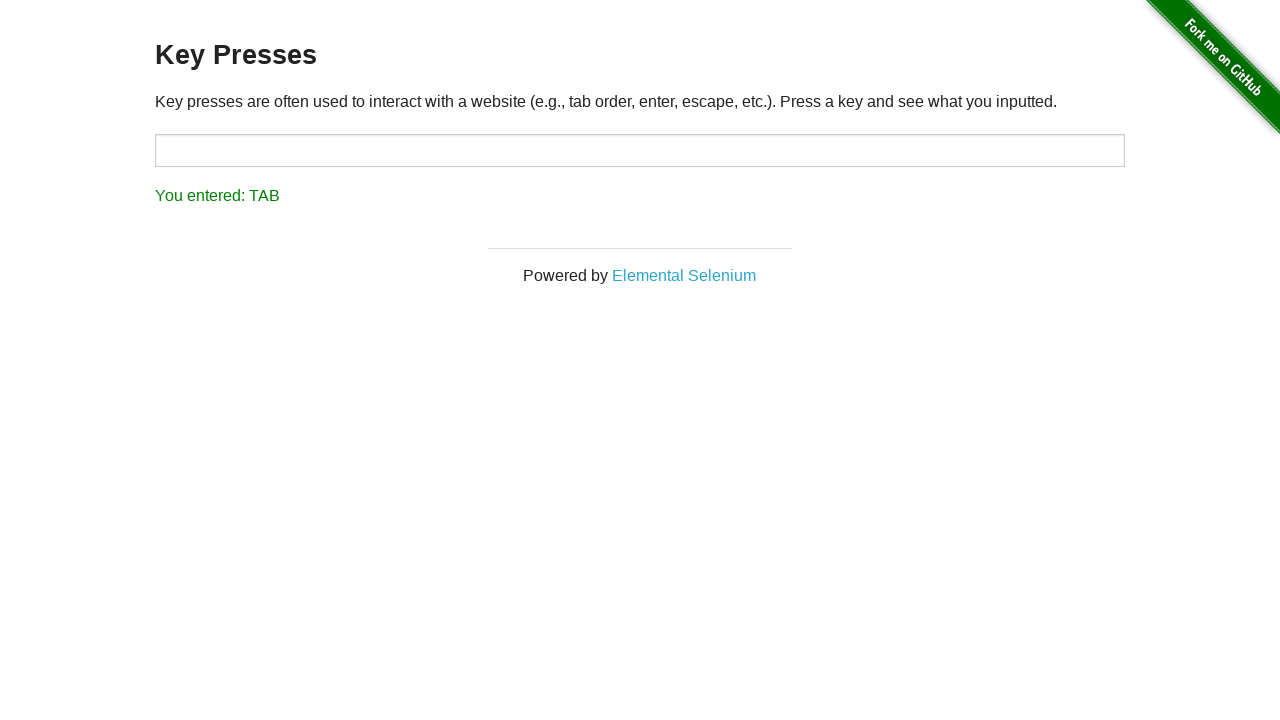